Navigates to the Adidas India men's section

Starting URL: https://www.adidas.co.in/men

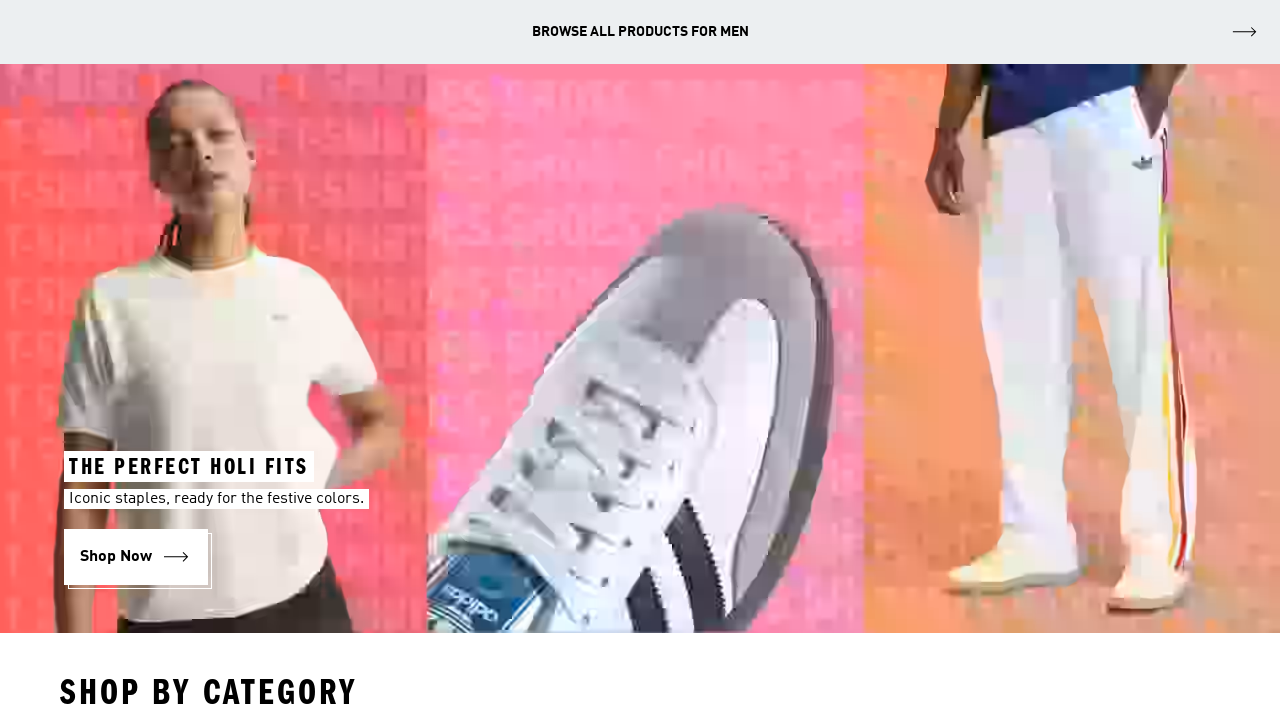

Navigated to Adidas India men's section
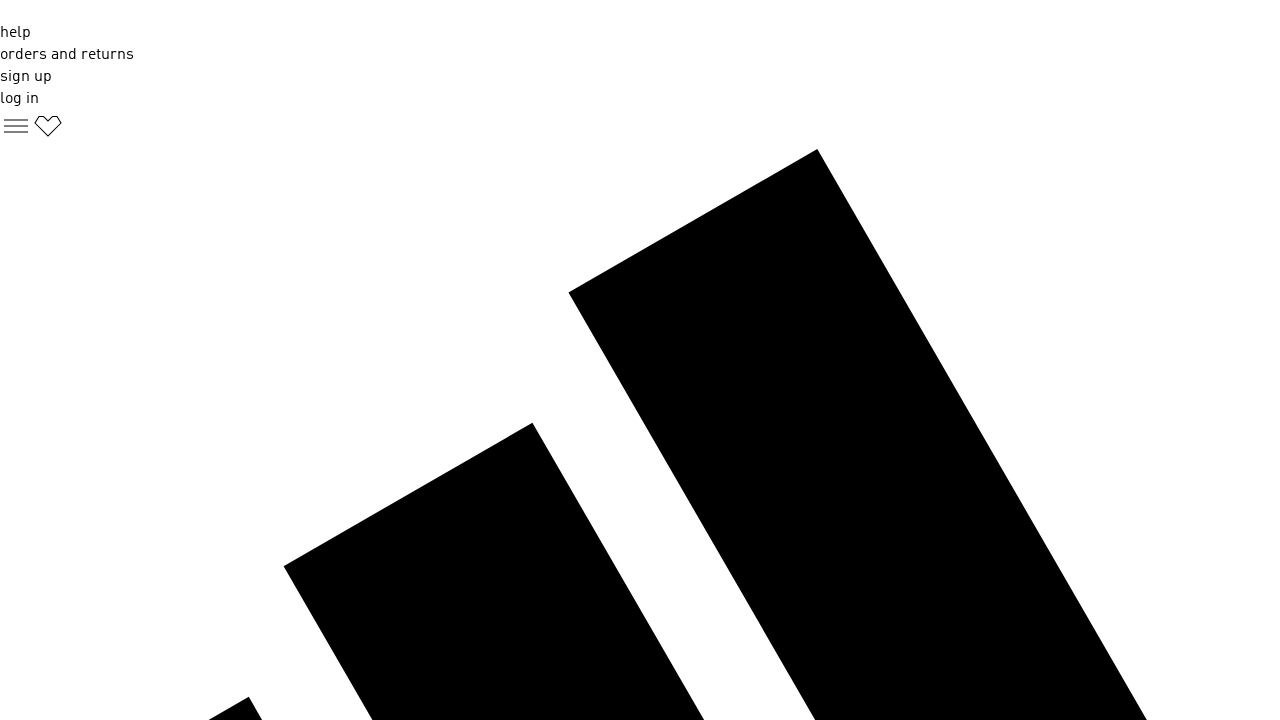

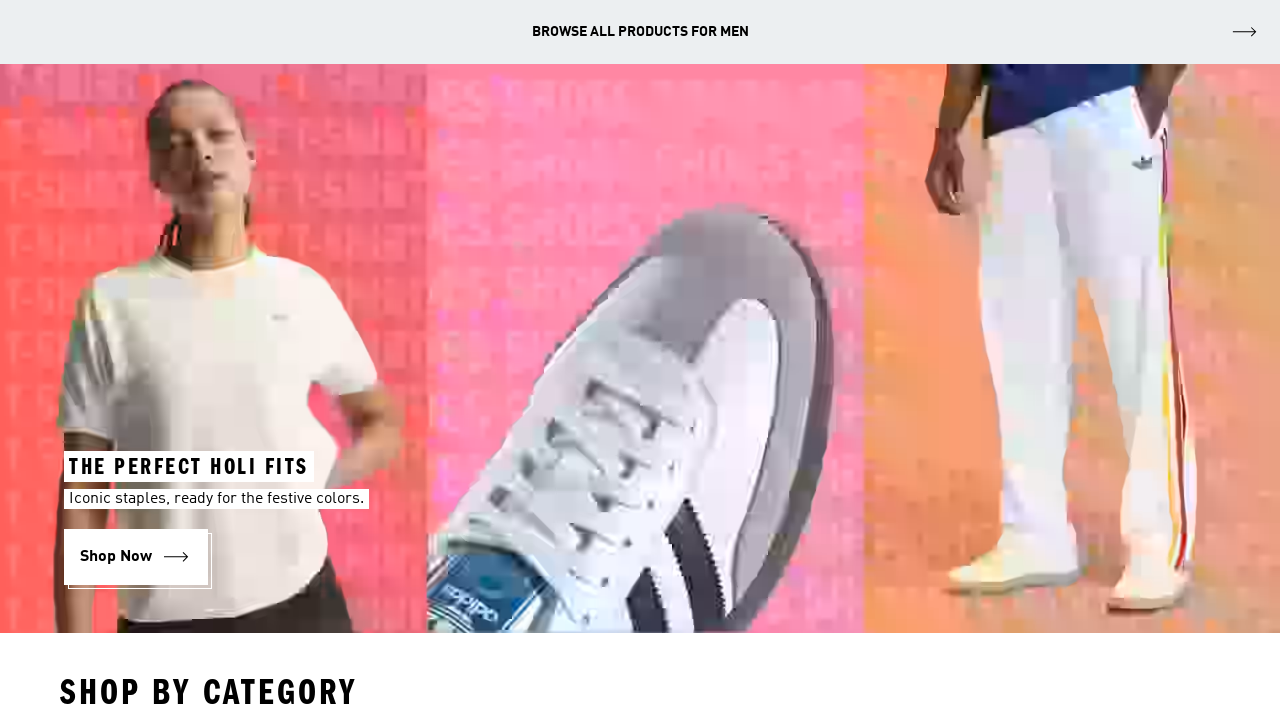